Tests right-click context menu functionality by right-clicking on a button element, selecting the "Copy" option from the context menu, and accepting the resulting alert dialog.

Starting URL: http://swisnl.github.io/jQuery-contextMenu/demo.html

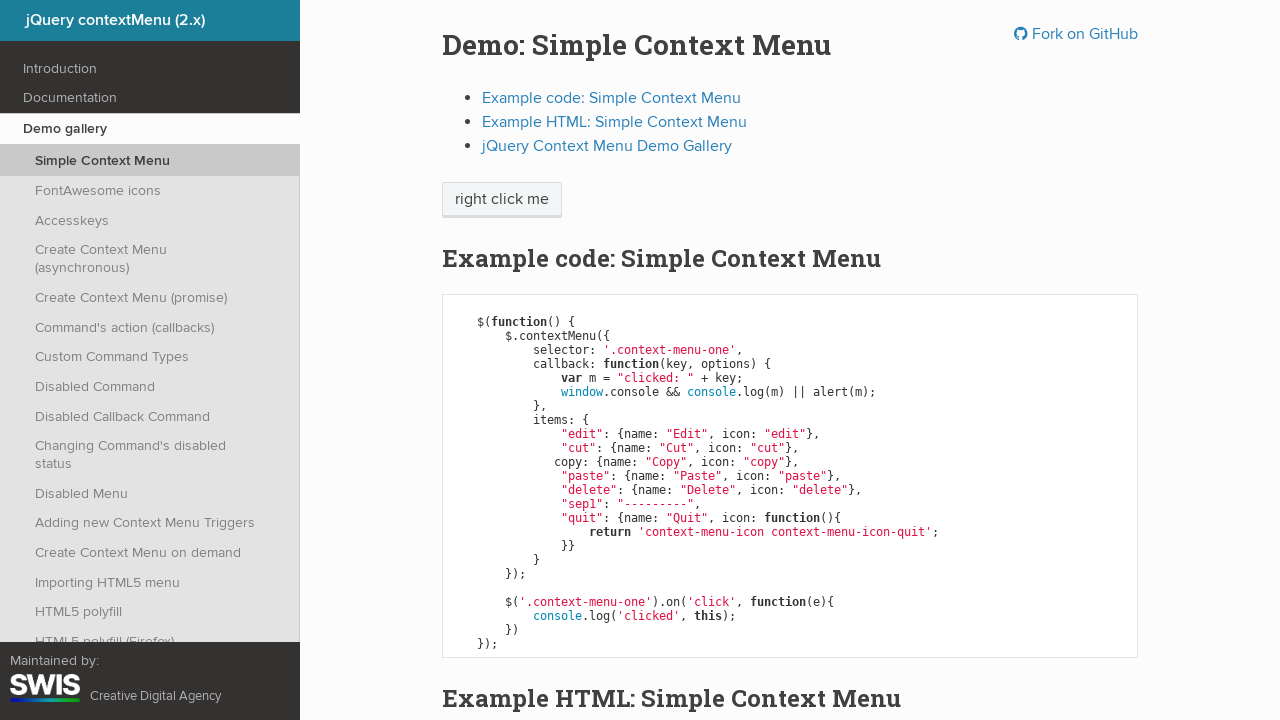

Right-clicked on 'right click me' button to open context menu at (502, 200) on xpath=//span[contains(text(),'right click me')]
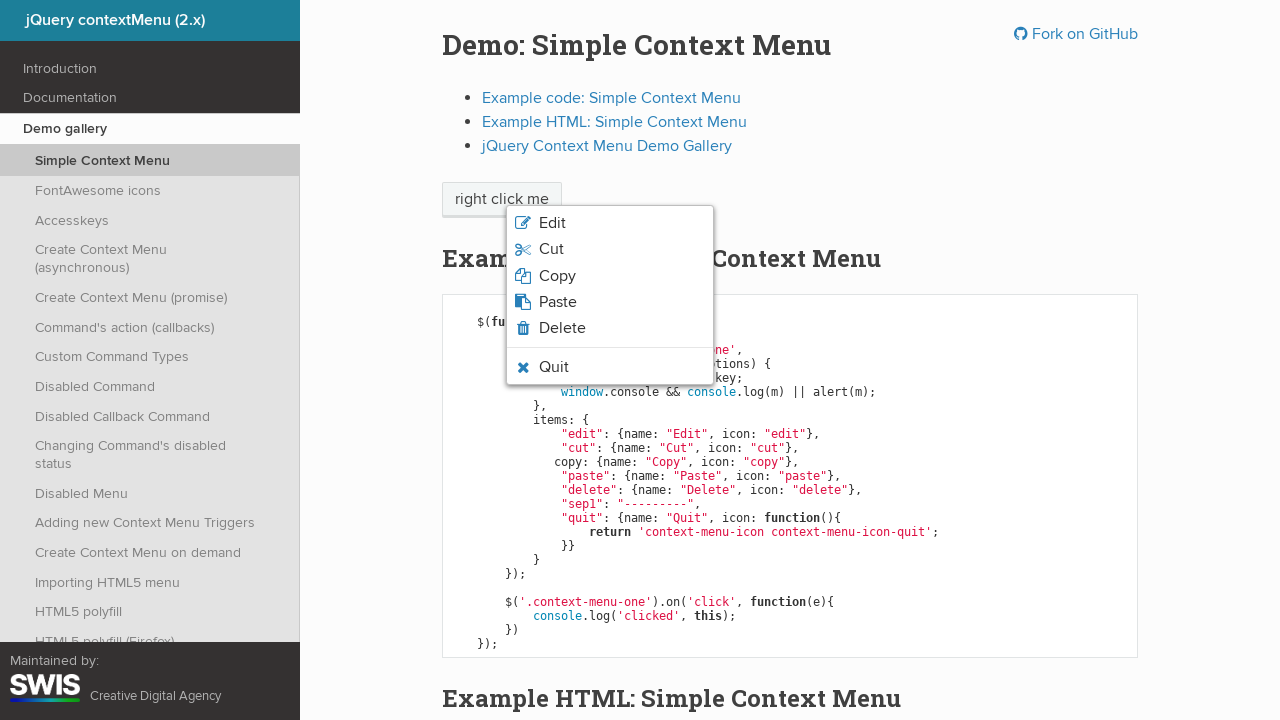

Clicked 'Copy' option from context menu at (557, 276) on xpath=//body[1]/ul[1]/li[3]/span[1]
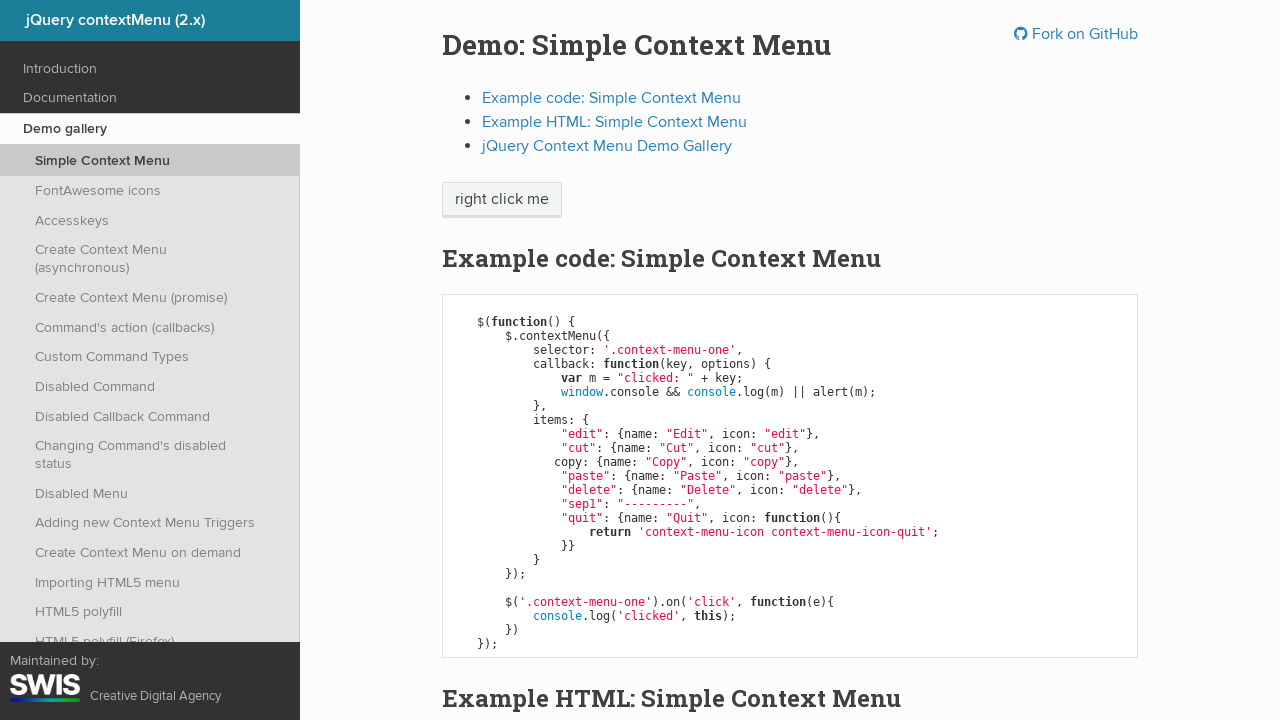

Set up dialog handler to accept alerts
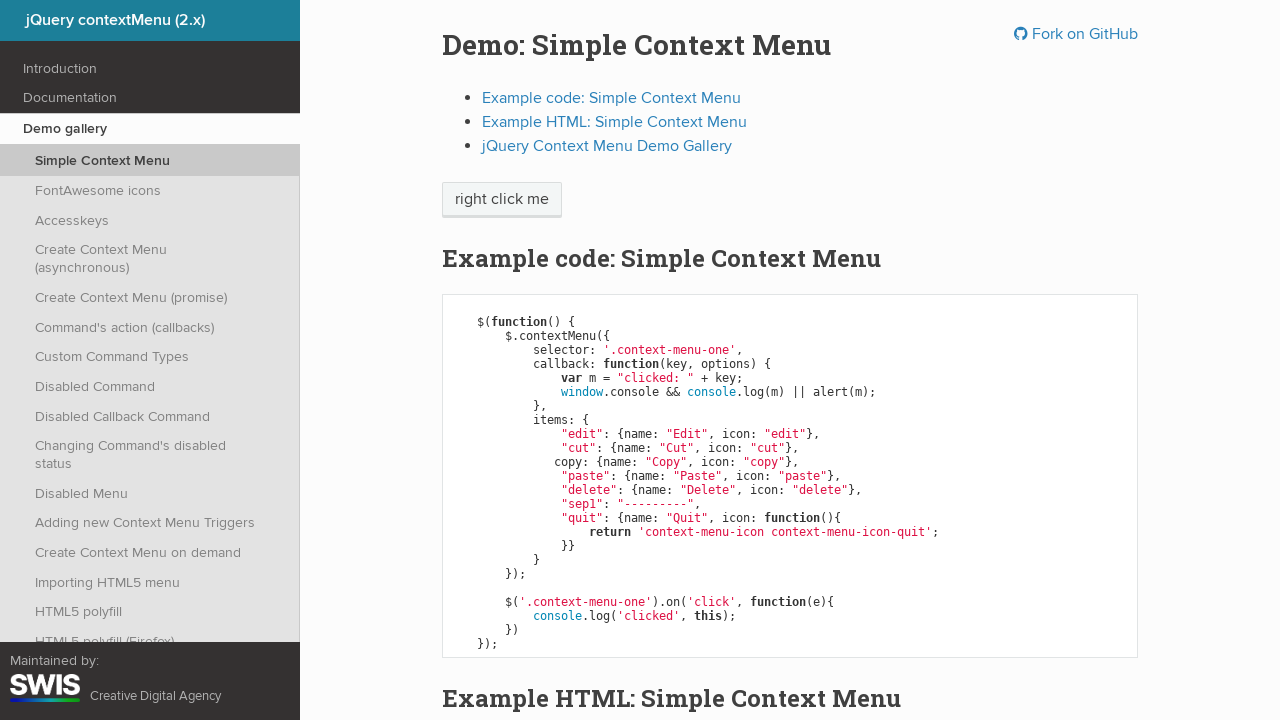

Configured enhanced dialog handler with message logging
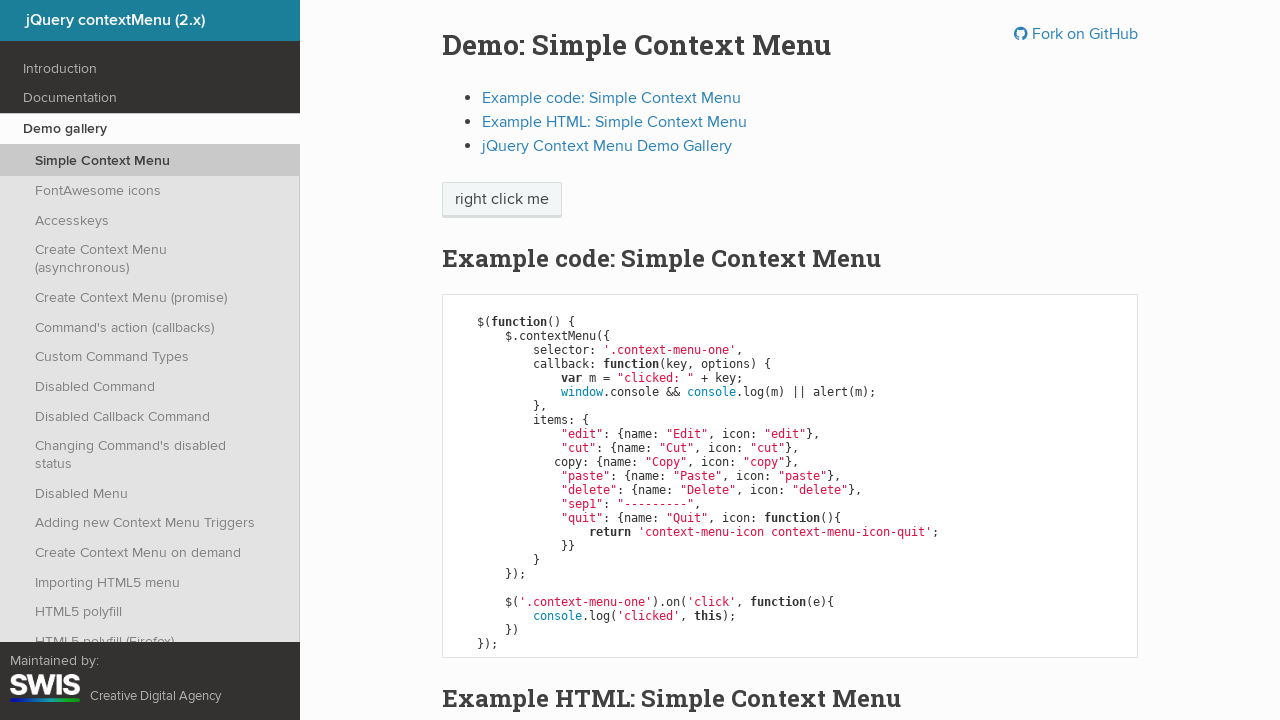

Right-clicked 'right click me' button again to trigger context menu at (502, 200) on xpath=//span[contains(text(),'right click me')]
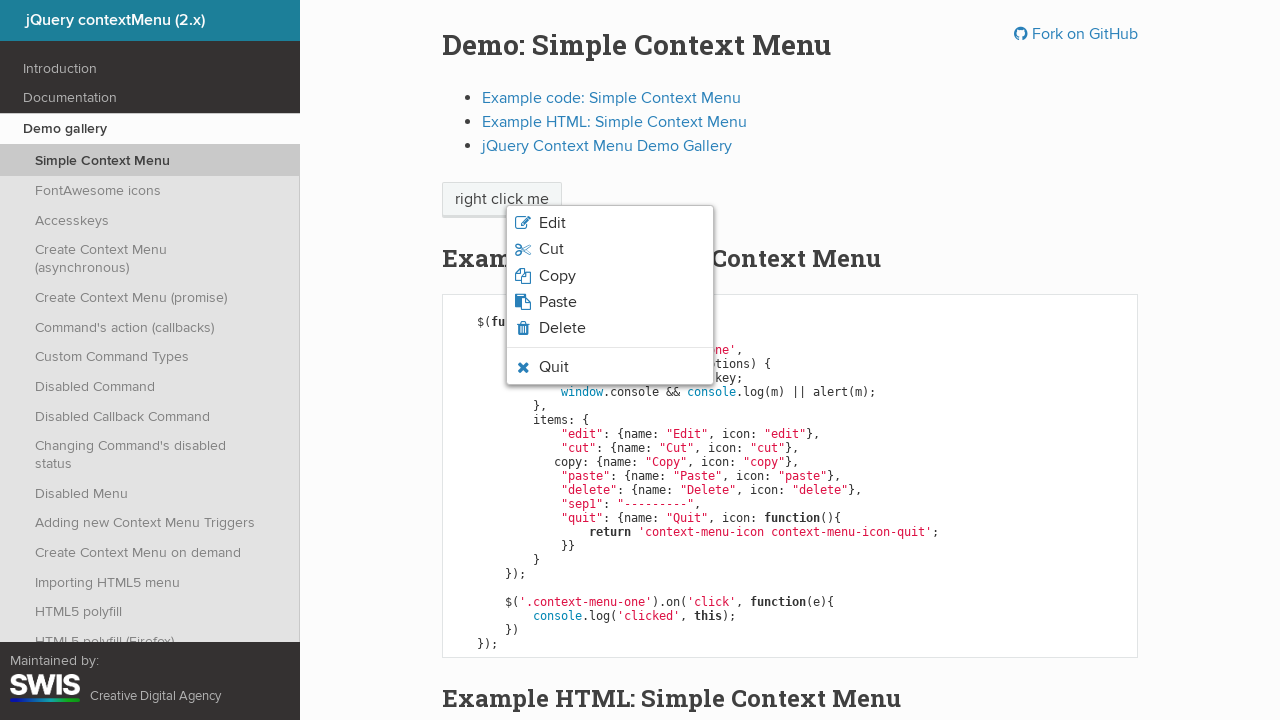

Clicked 'Copy' option from context menu and accepted alert dialog at (557, 276) on xpath=//body[1]/ul[1]/li[3]/span[1]
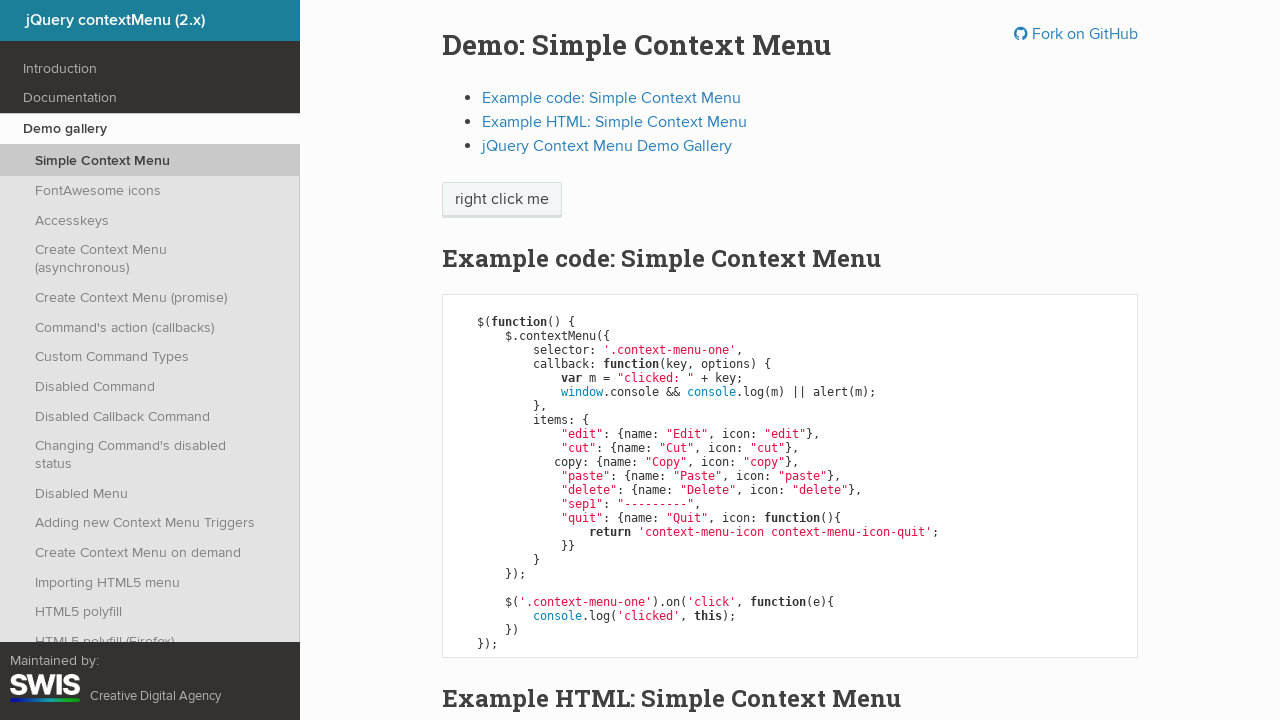

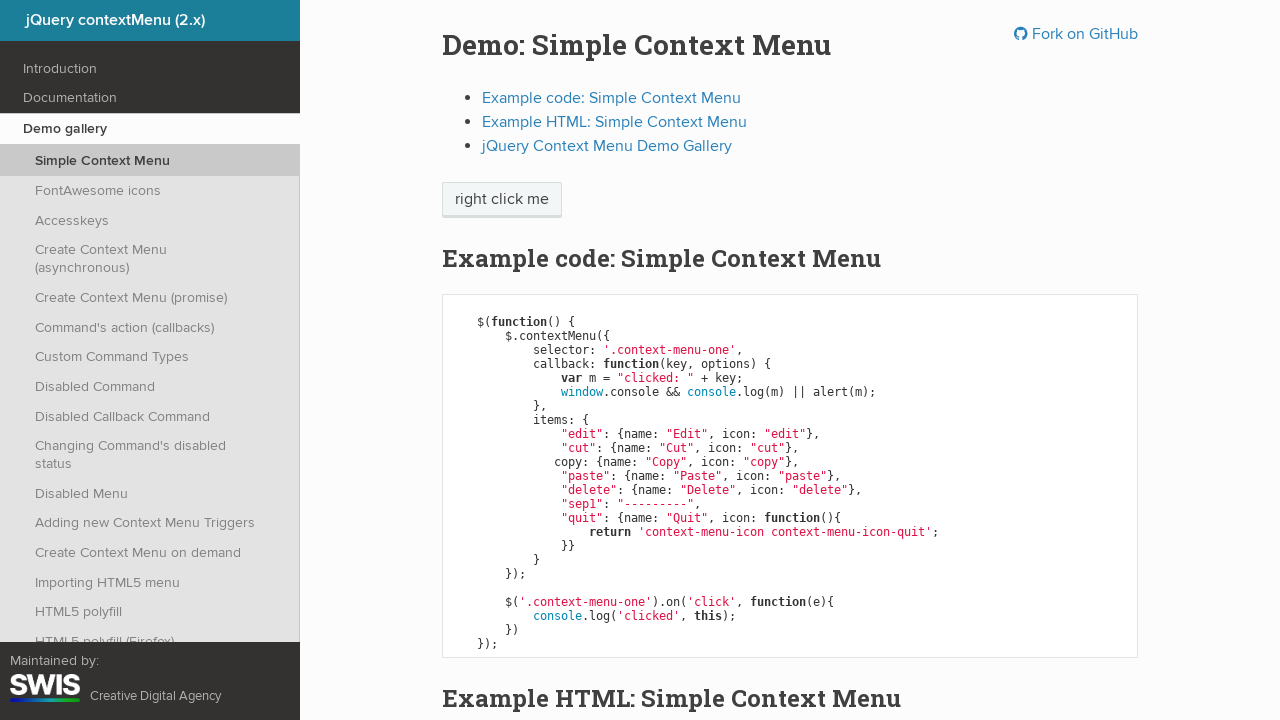